Negative test for the alerts section that verifies entering an incorrect password does not show success message.

Starting URL: https://savkk.github.io/selenium-practice/

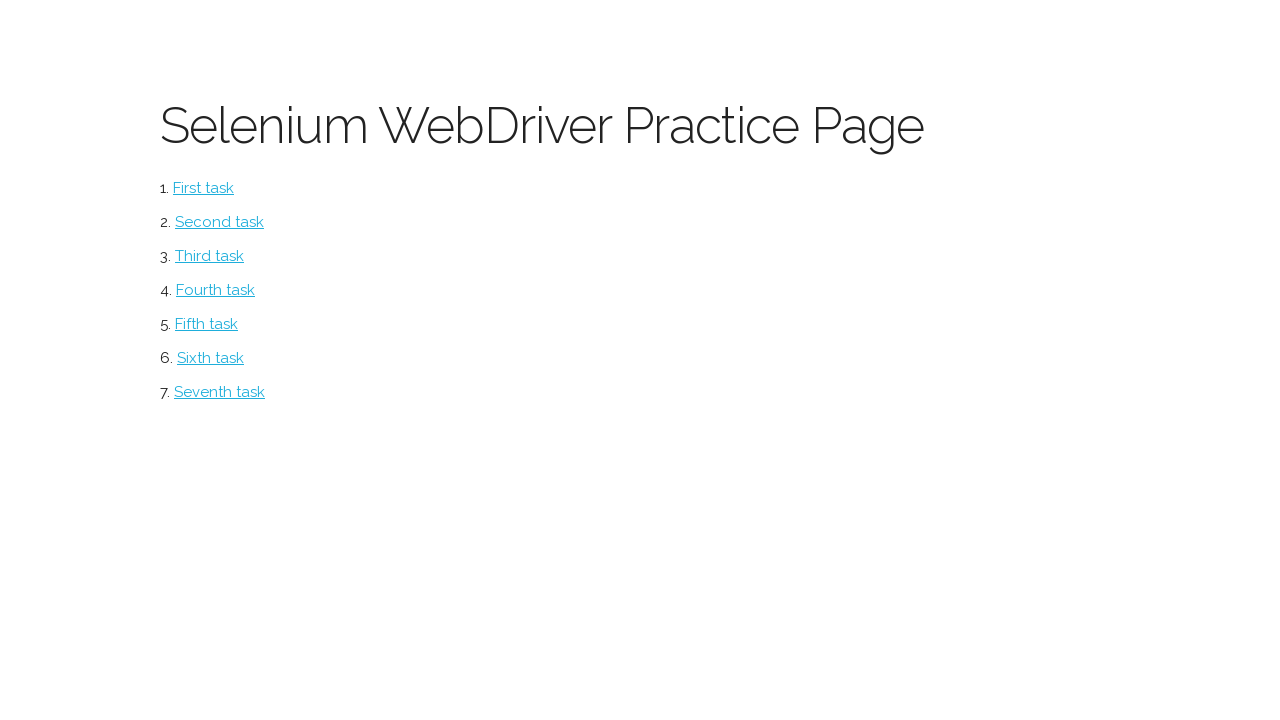

Clicked on alerts section at (210, 358) on #alerts
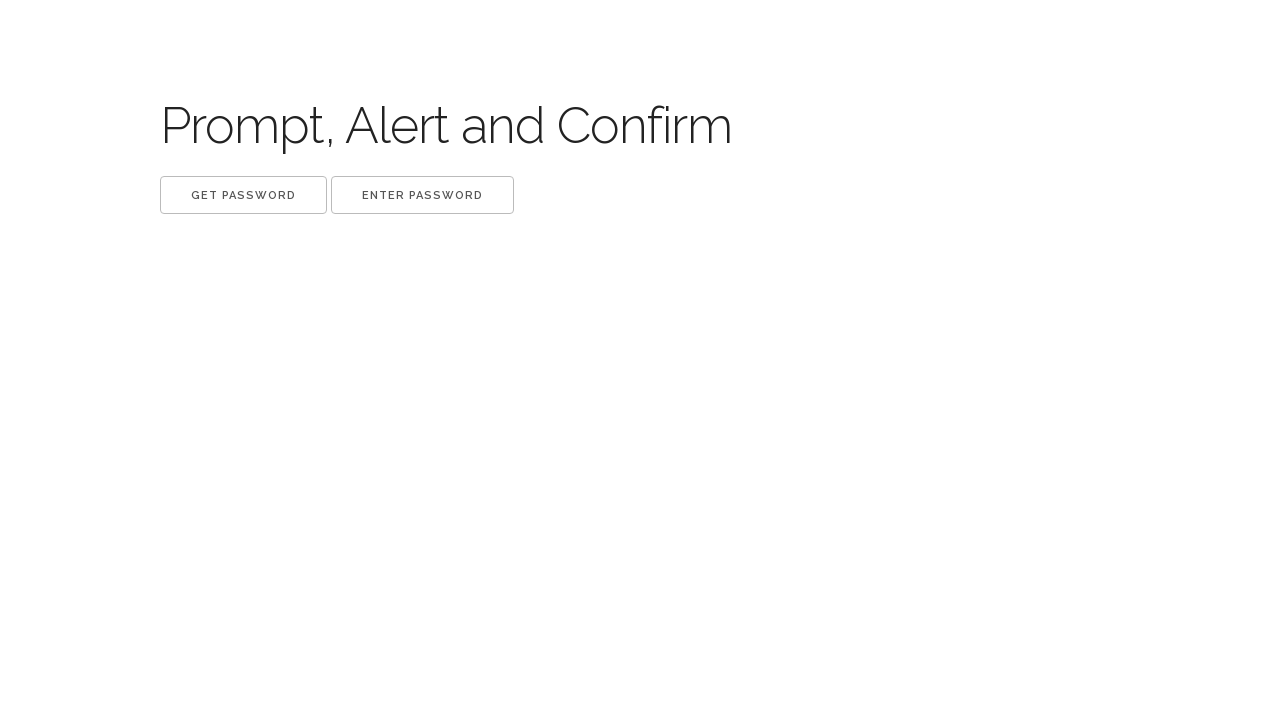

Clicked get button and accepted password alert at (244, 195) on xpath=//button[@class='get']
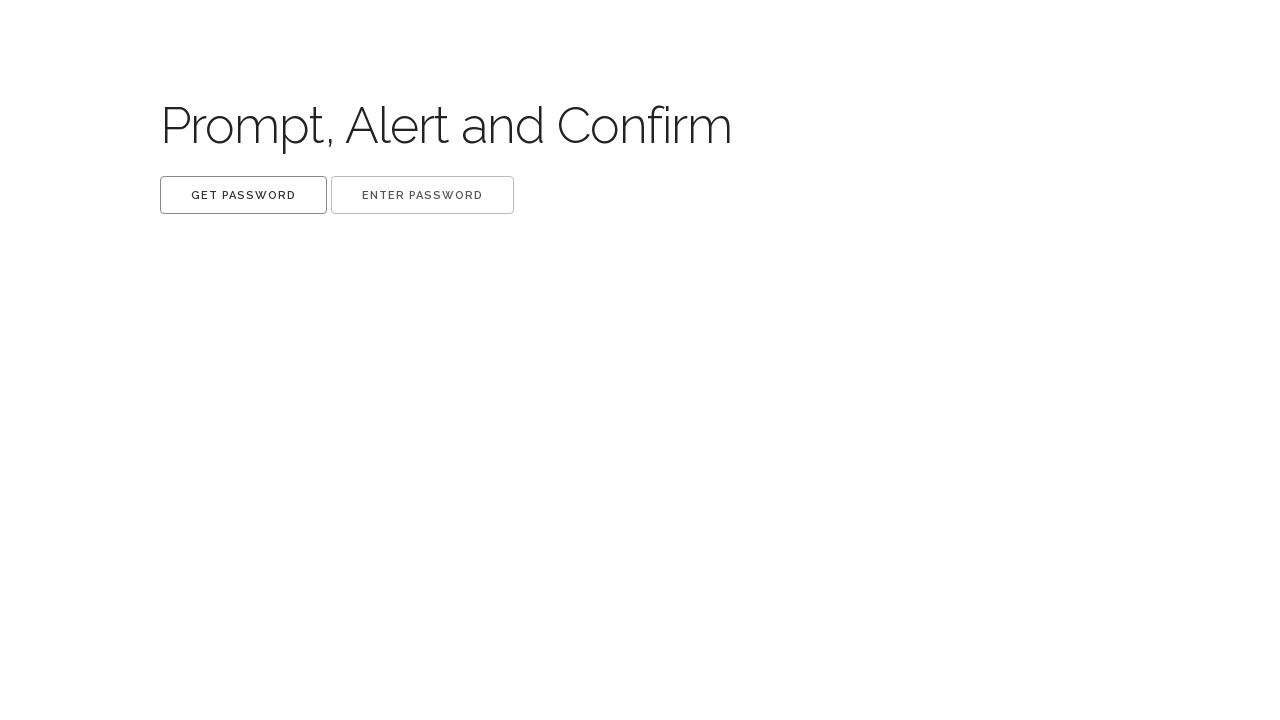

Waited 500ms for alert to process
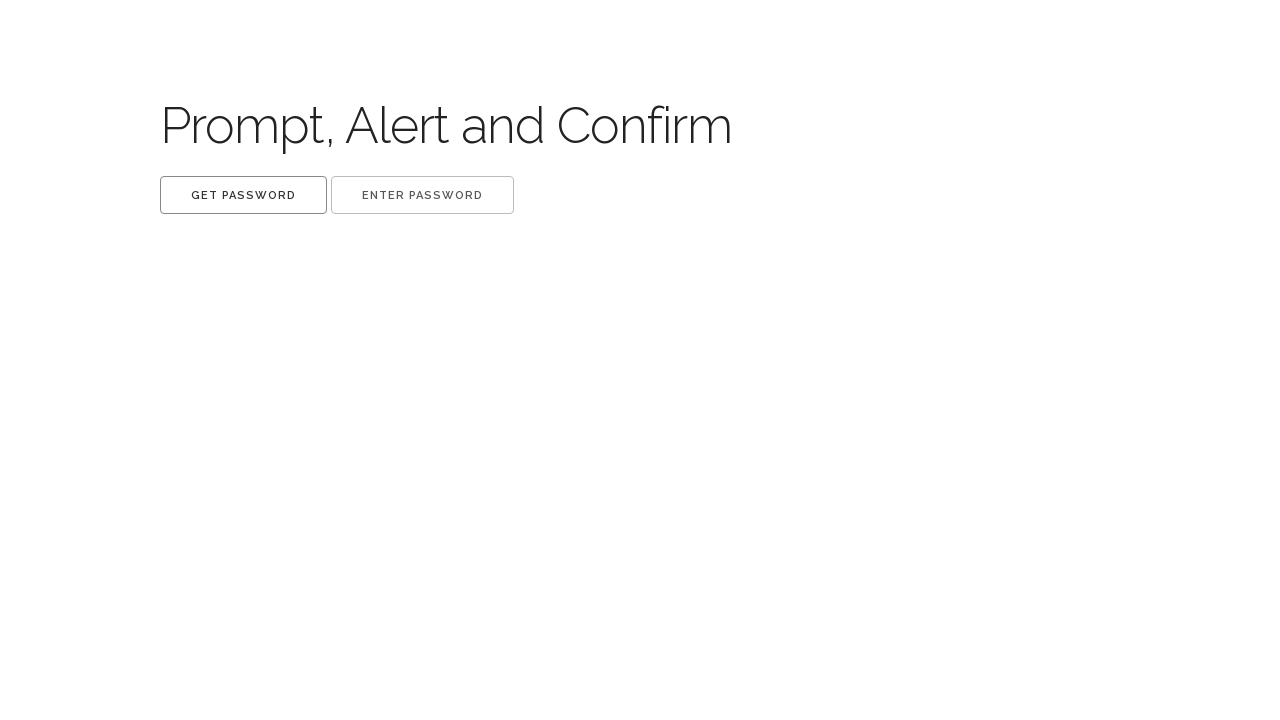

Clicked set button and accepted prompt dialog with incorrect password (negative test) at (422, 195) on xpath=//button[@class='set']
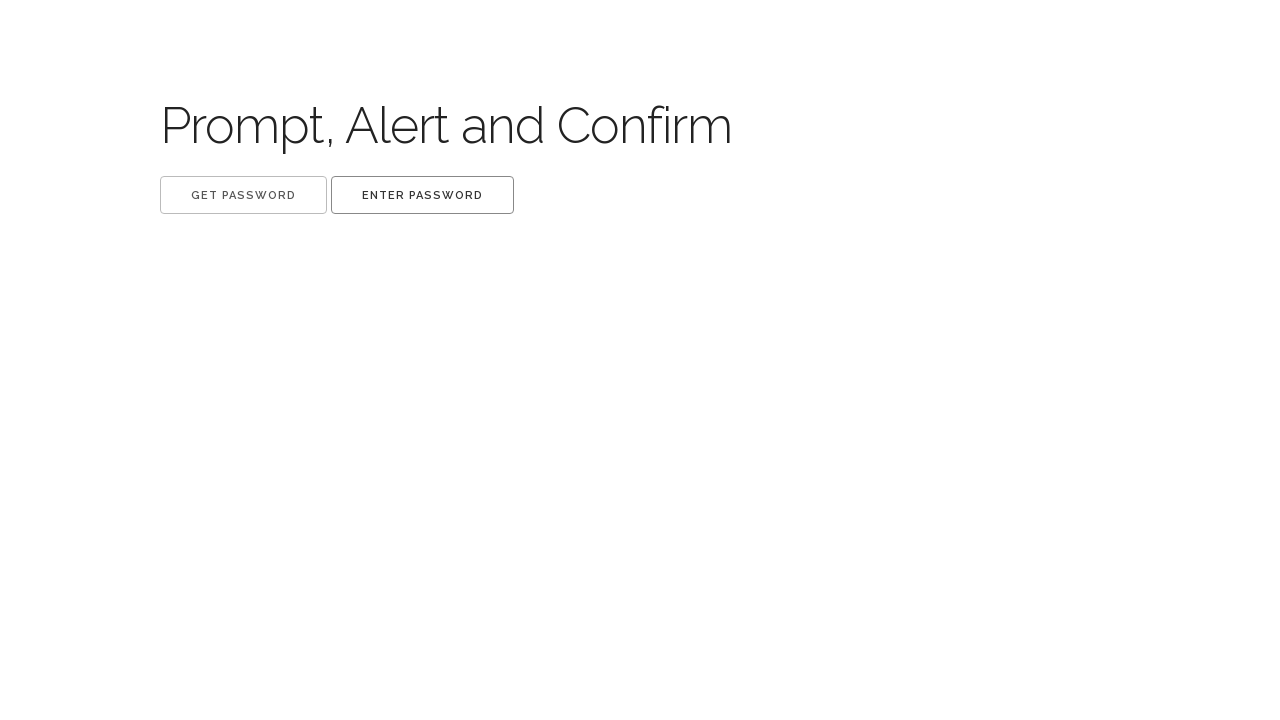

Waited 500ms for set button prompt to process
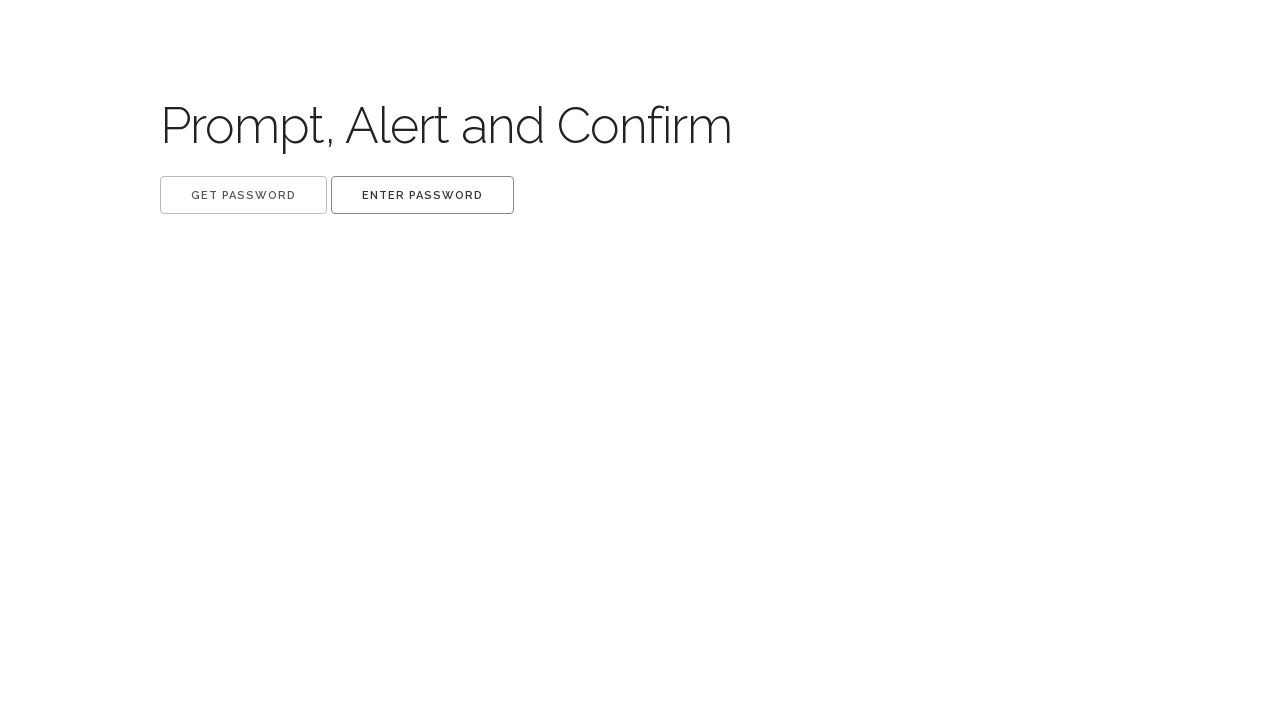

Verified that success label does not appear after entering incorrect password
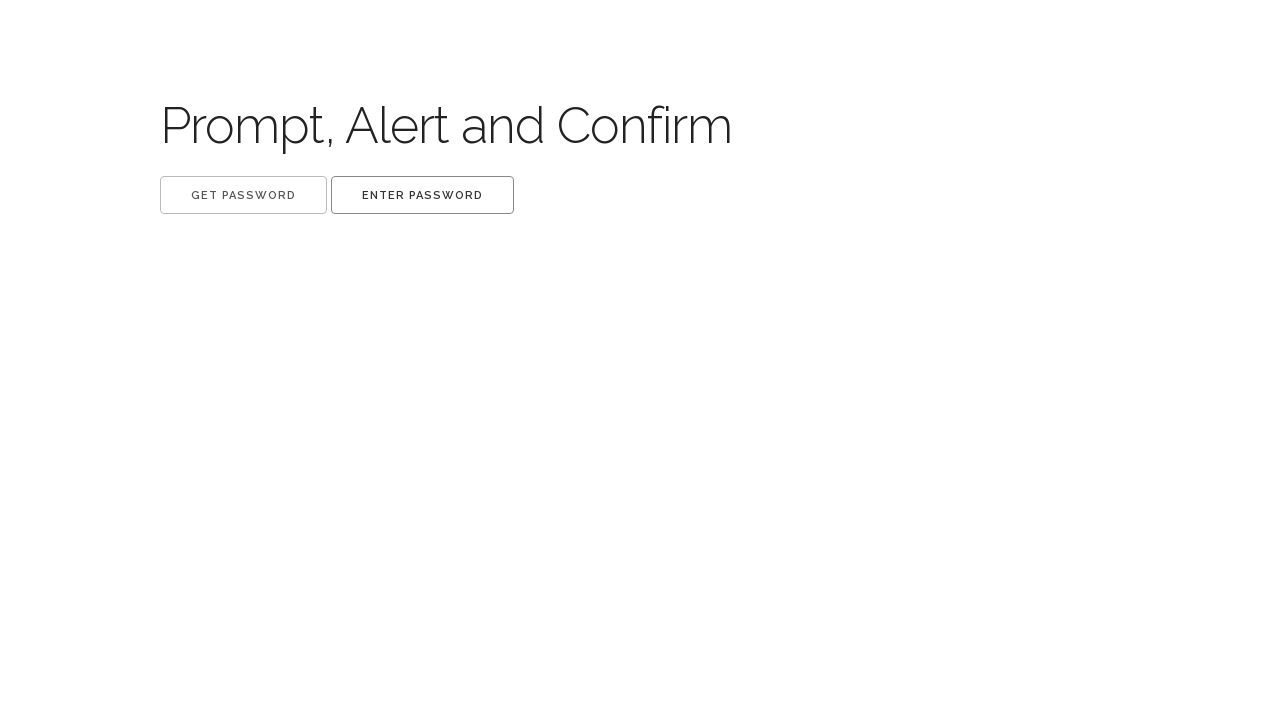

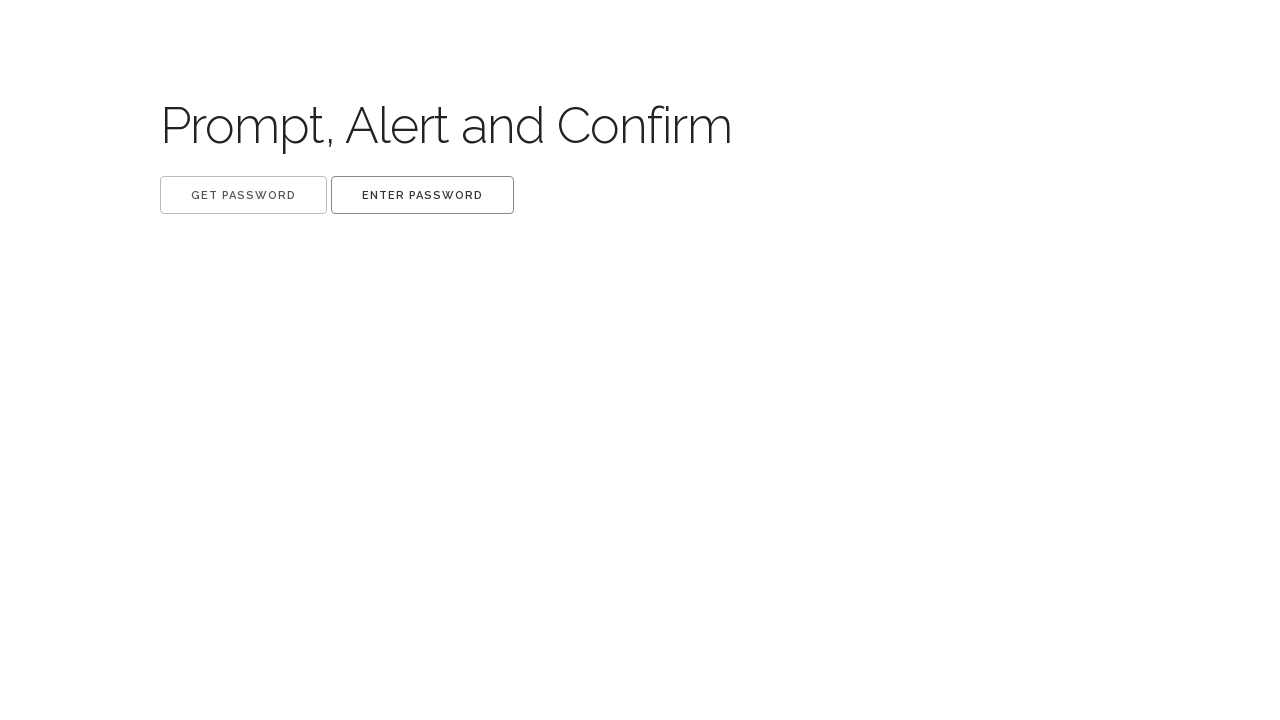